Tests confirm dialog with OK and Cancel options by triggering the dialog and dismissing it

Starting URL: http://demo.automationtesting.in/Alerts.html

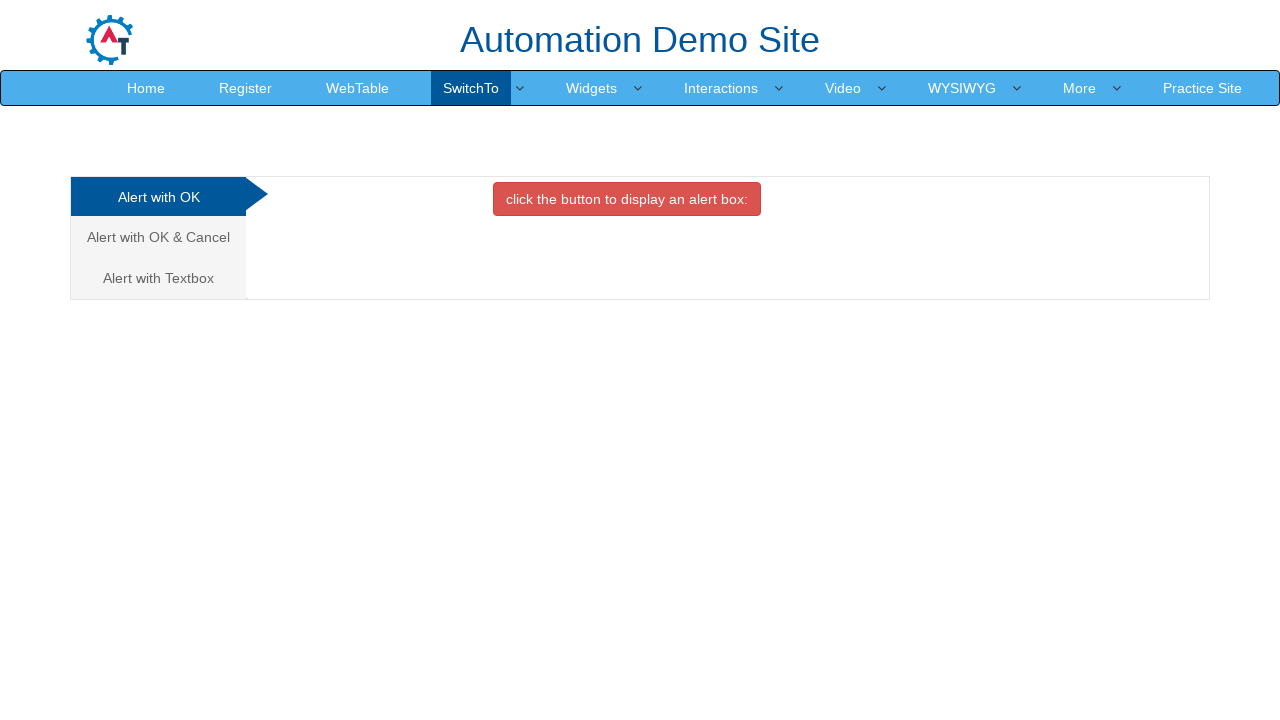

Clicked on 'Alert with OK & Cancel' tab at (158, 237) on xpath=//a[contains(.,'Alert with OK & Cancel')]
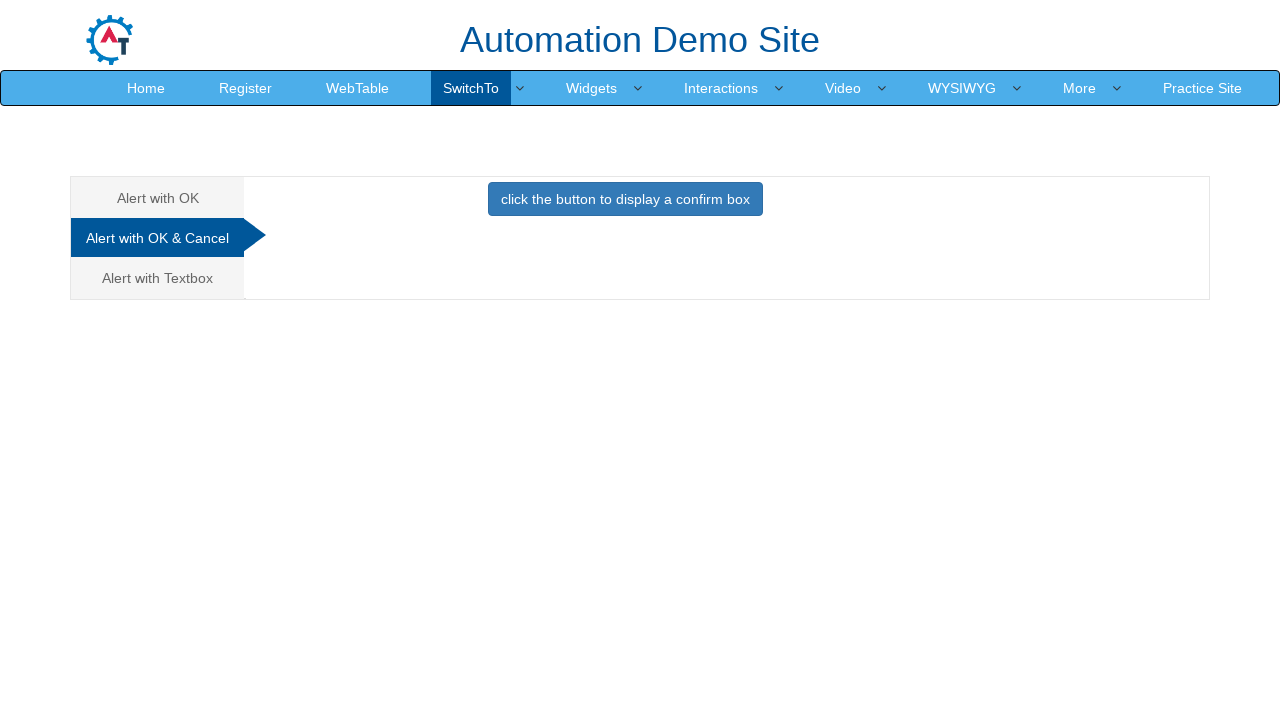

Set up dialog handler to dismiss dialogs
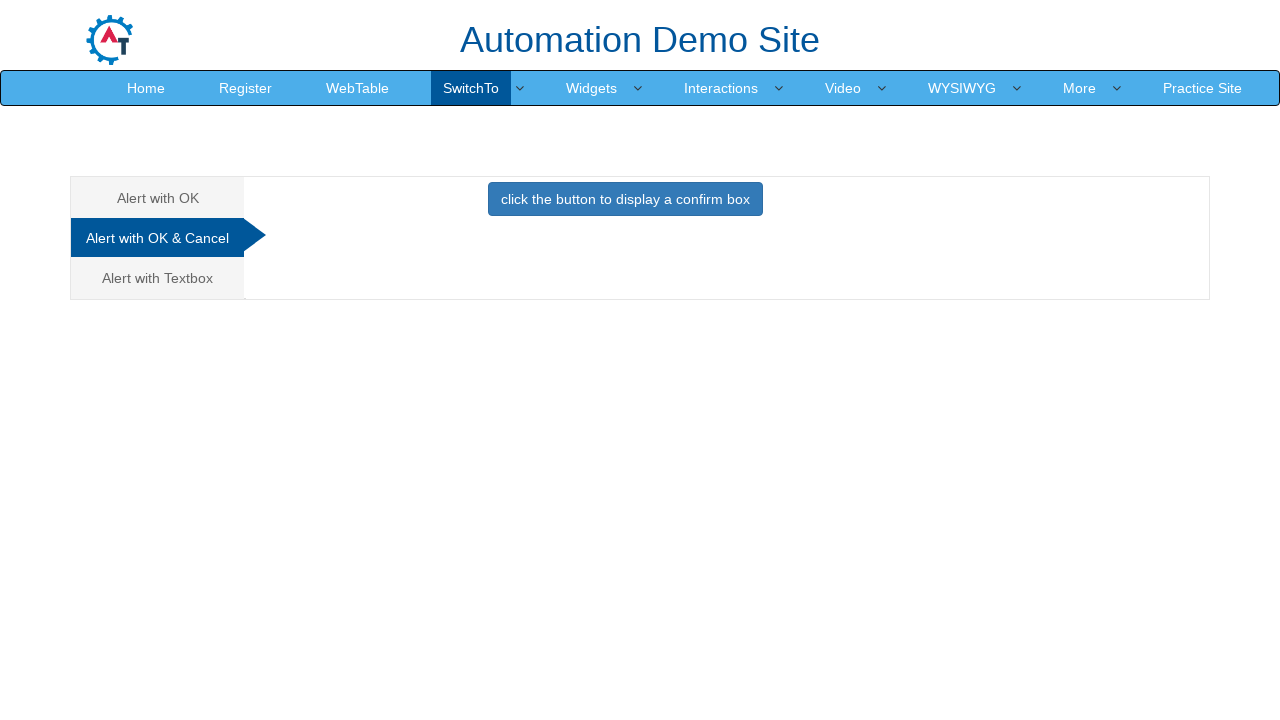

Clicked button to trigger confirm dialog at (625, 199) on xpath=//button[contains(@class,'btn btn-primary')]
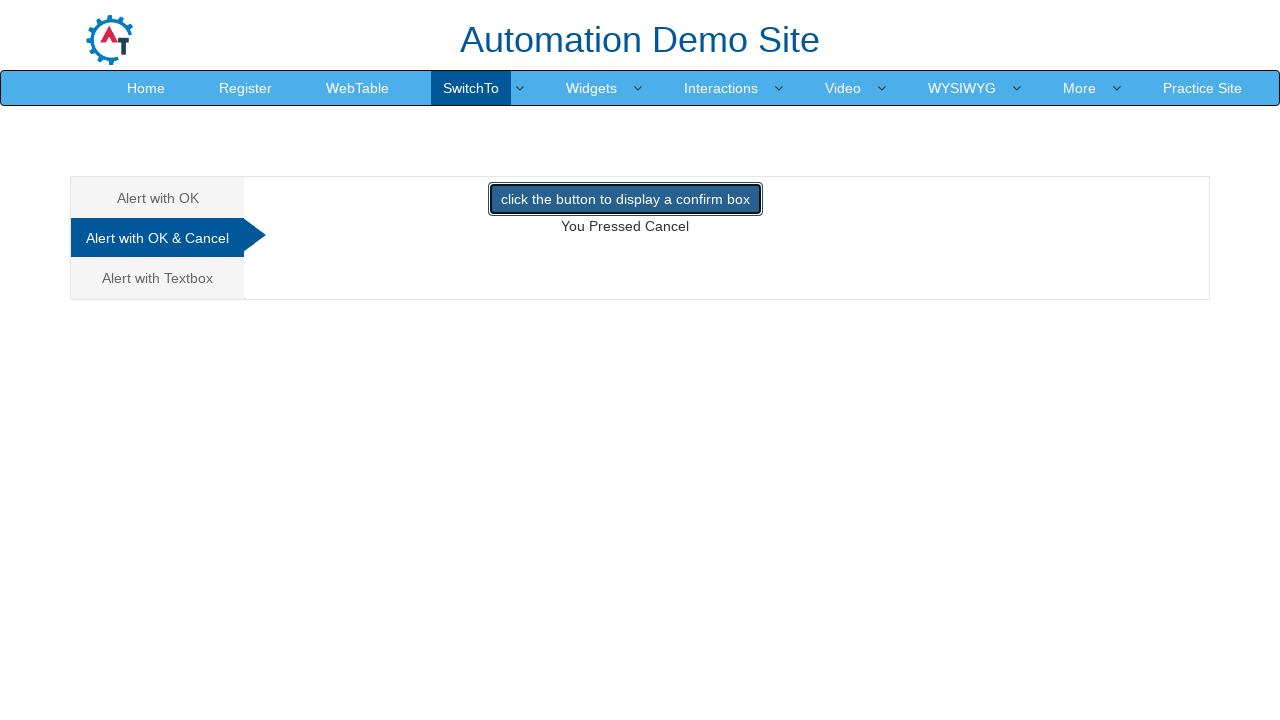

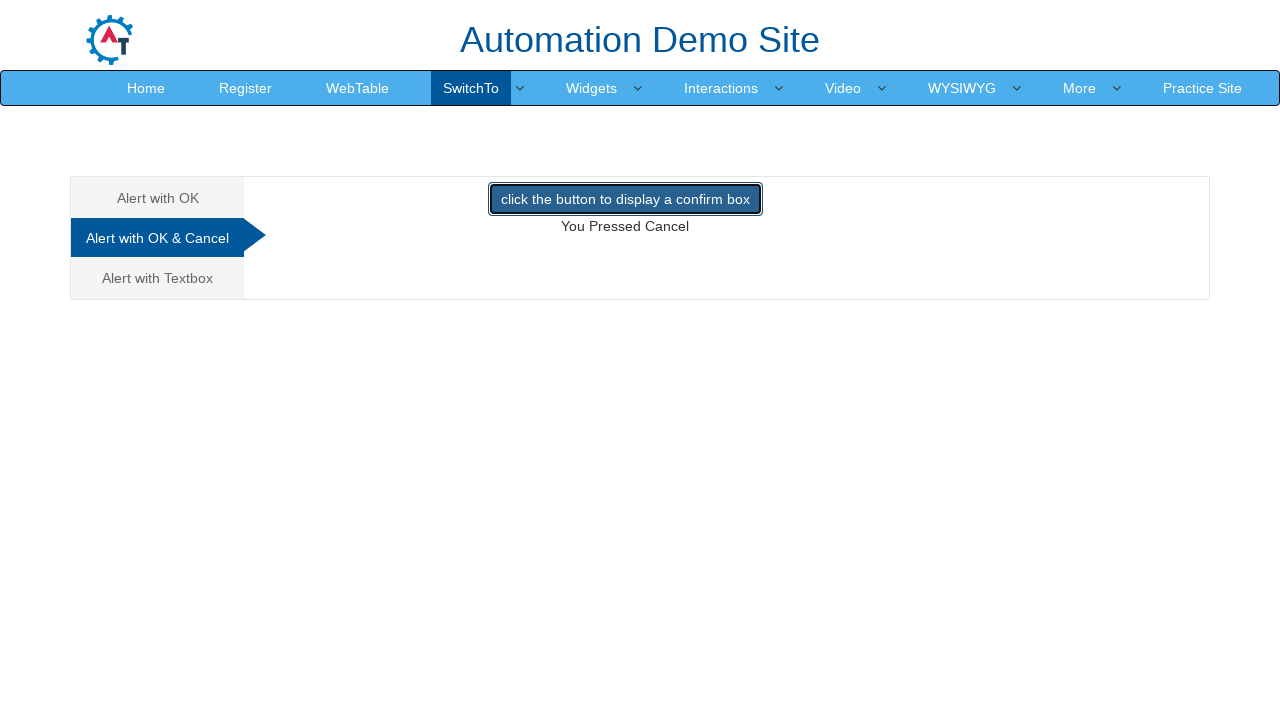